Tests a registration form by filling all required input fields with text and submitting the form, then verifies the success message is displayed

Starting URL: http://suninjuly.github.io/registration1.html

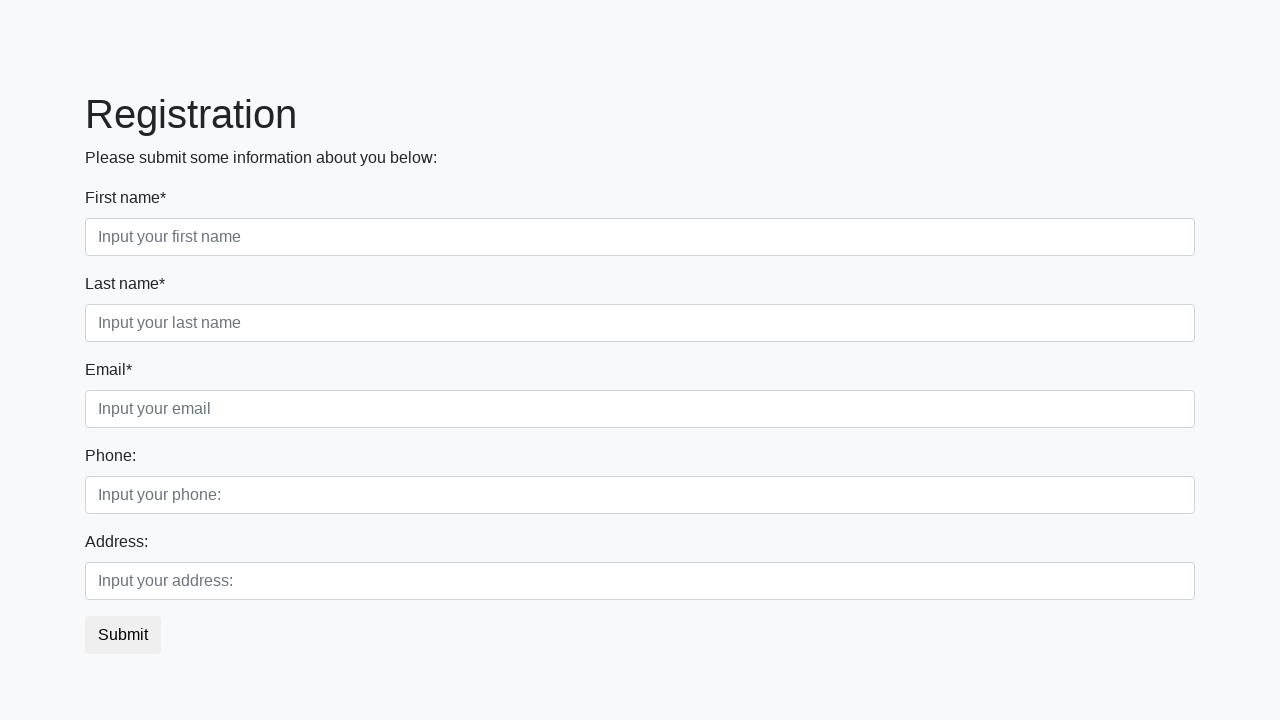

Located all required input fields
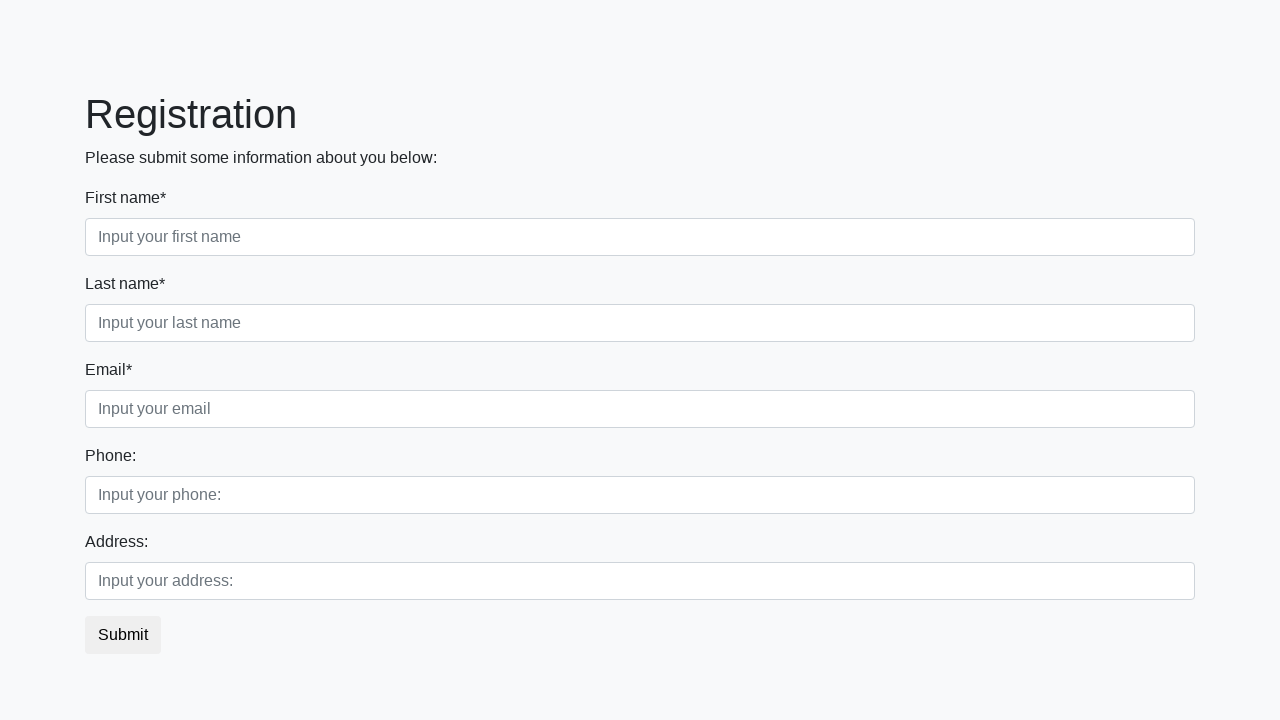

Found 3 required input fields
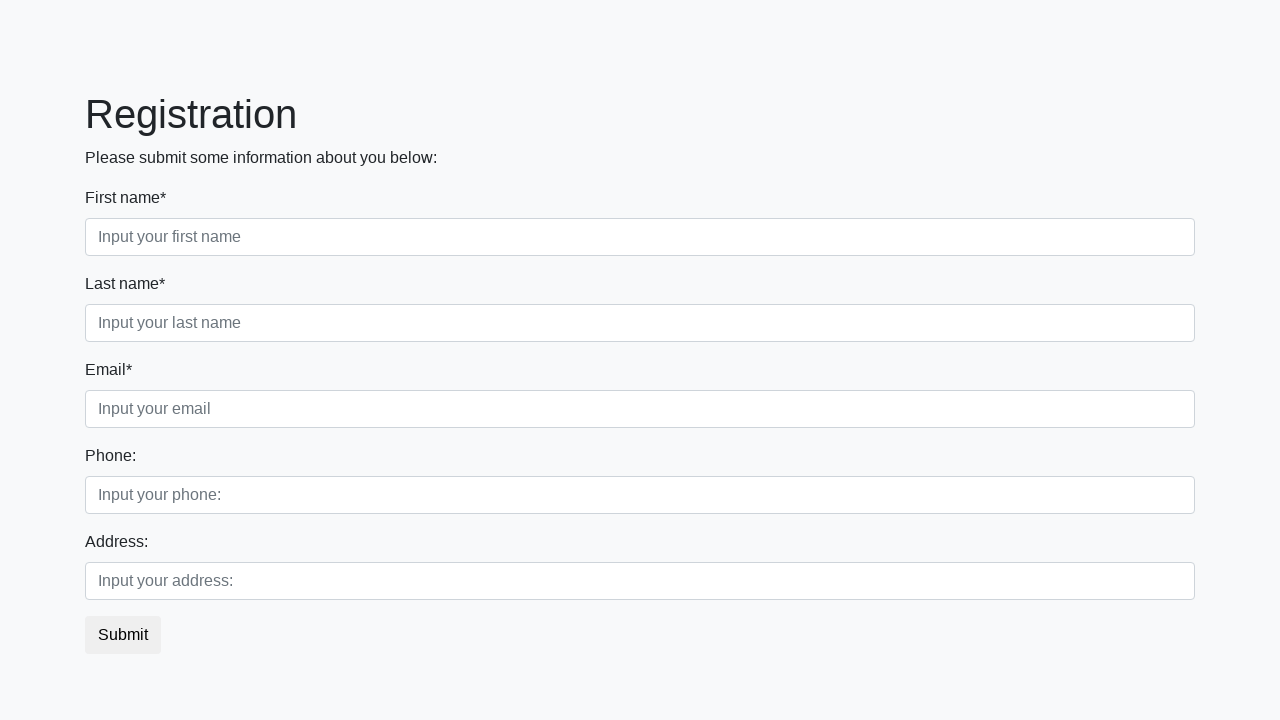

Filled required field 1 of 3 with 'Test Answer 123' on input[required] >> nth=0
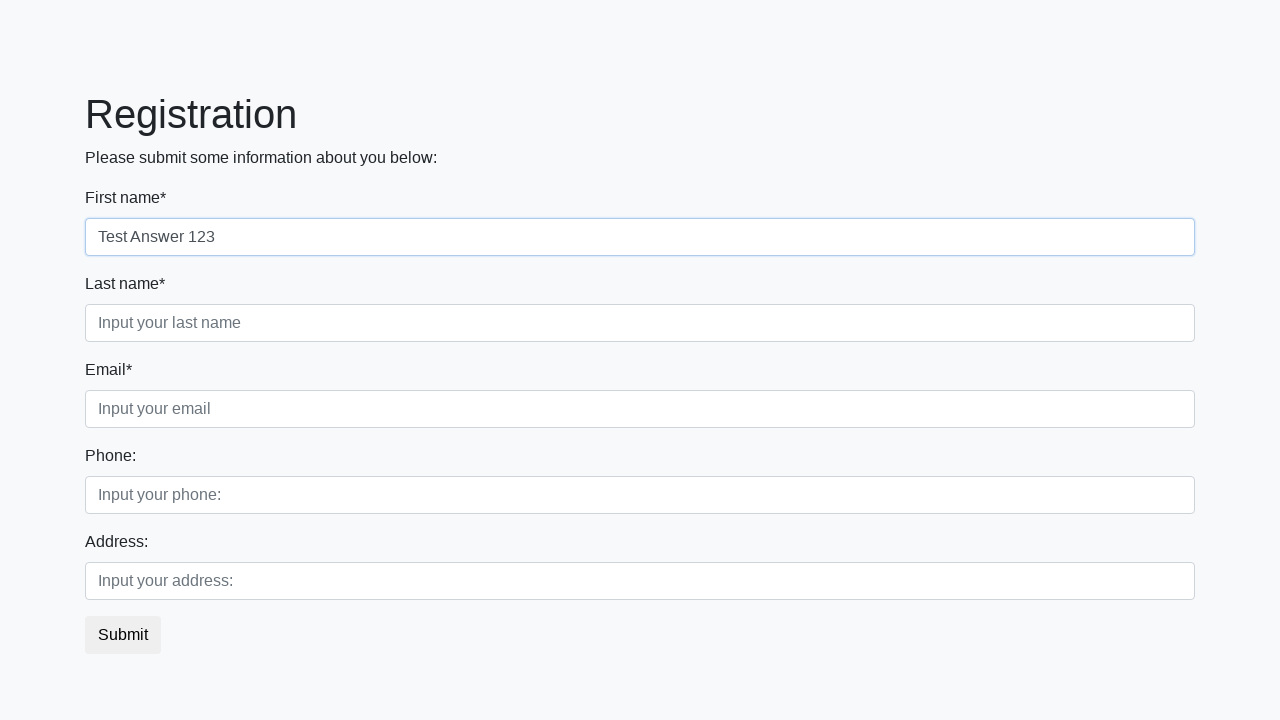

Filled required field 2 of 3 with 'Test Answer 123' on input[required] >> nth=1
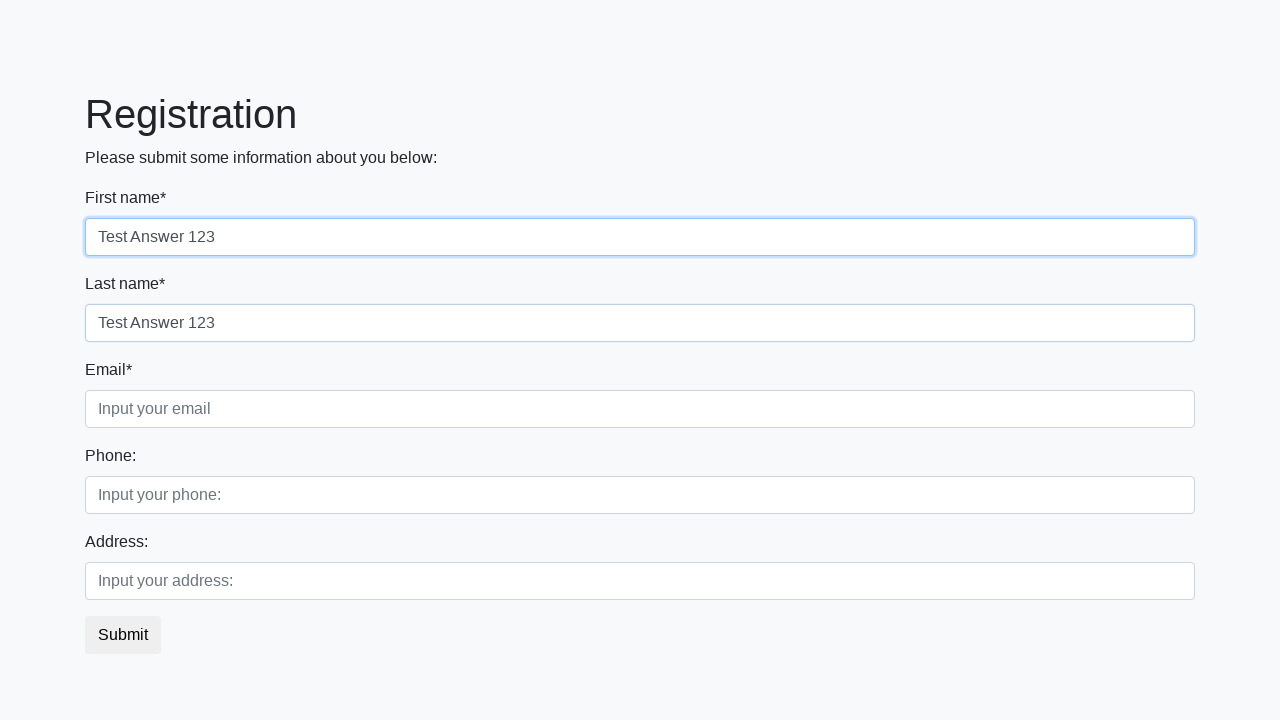

Filled required field 3 of 3 with 'Test Answer 123' on input[required] >> nth=2
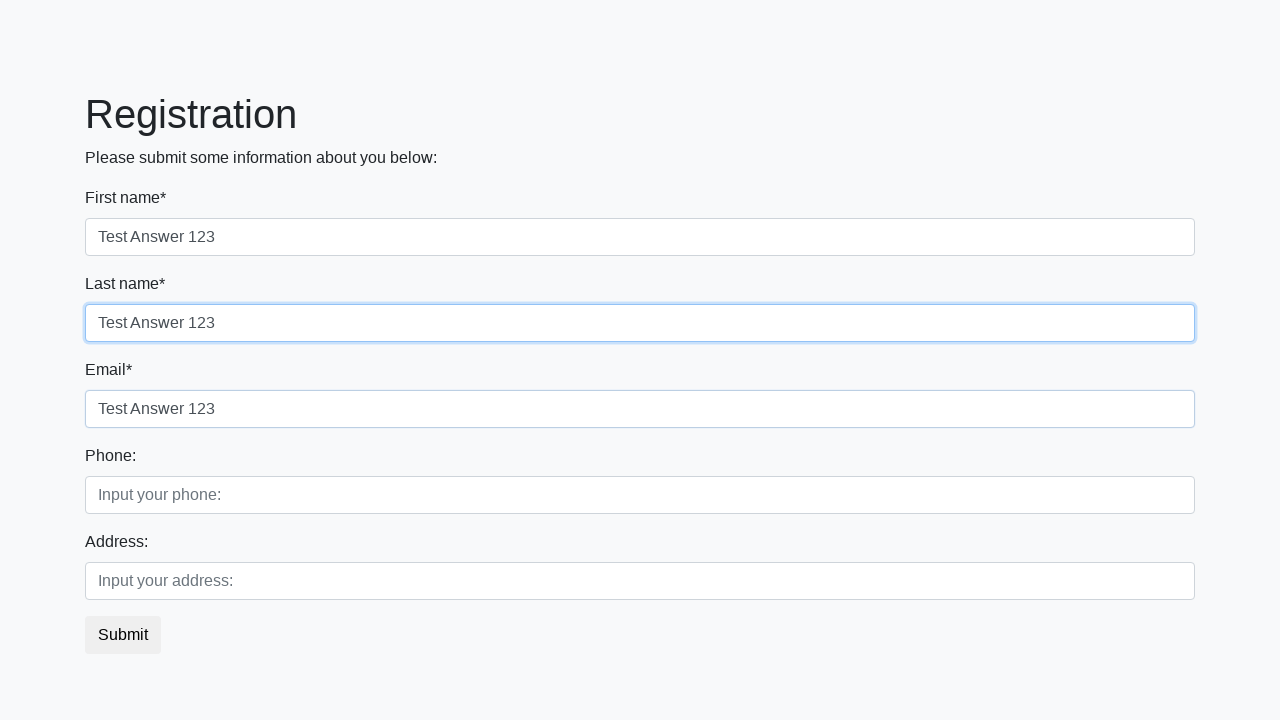

Clicked the submit button at (123, 635) on button.btn
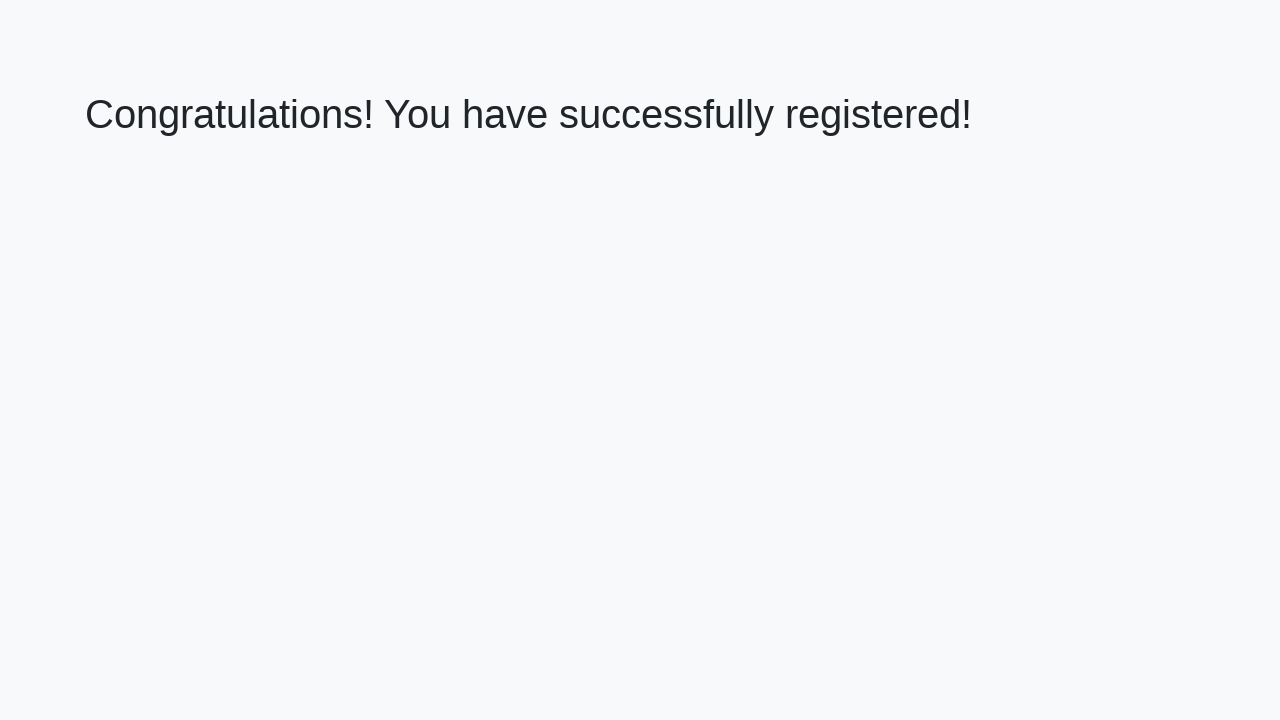

Success message heading loaded
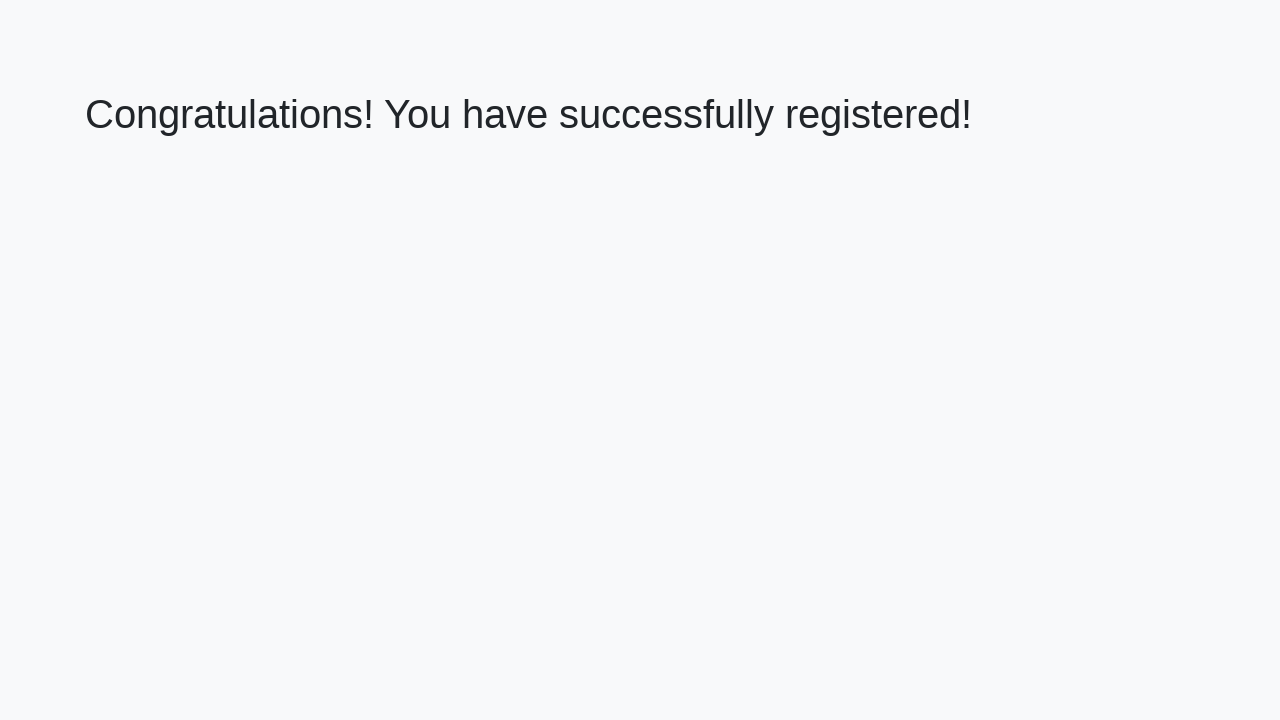

Retrieved success message text: 'Congratulations! You have successfully registered!'
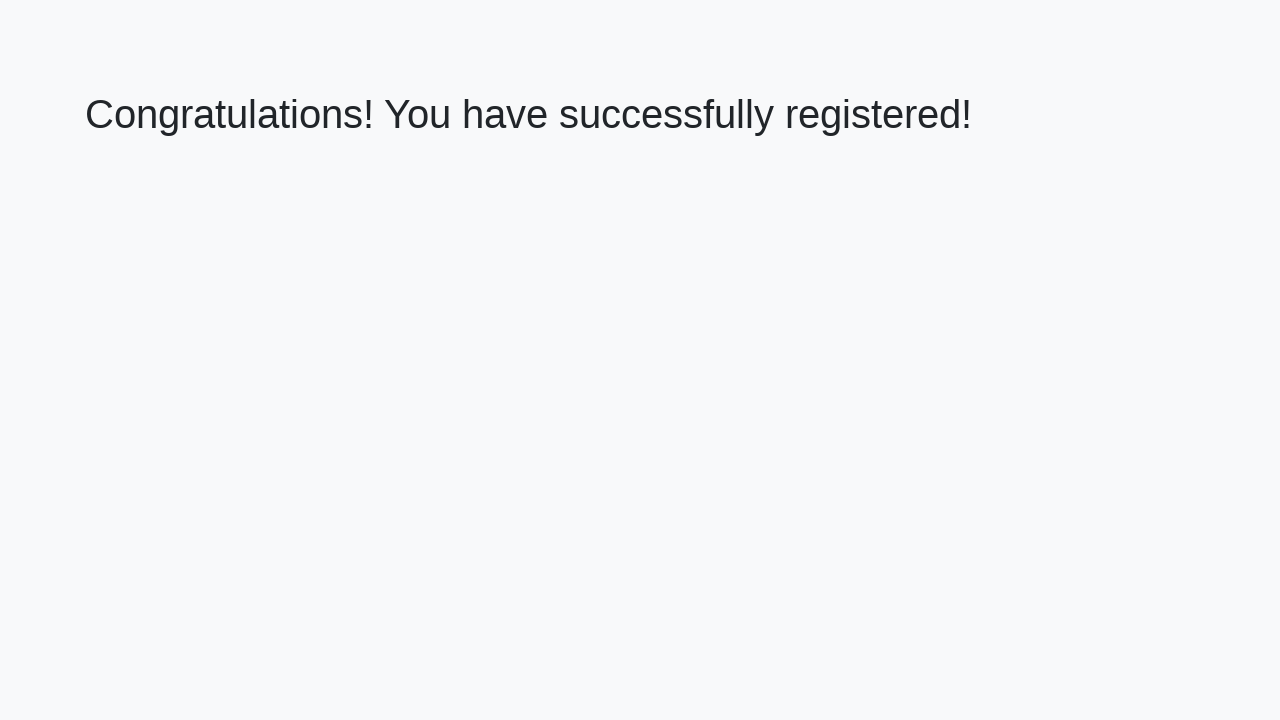

Verified success message matches expected text
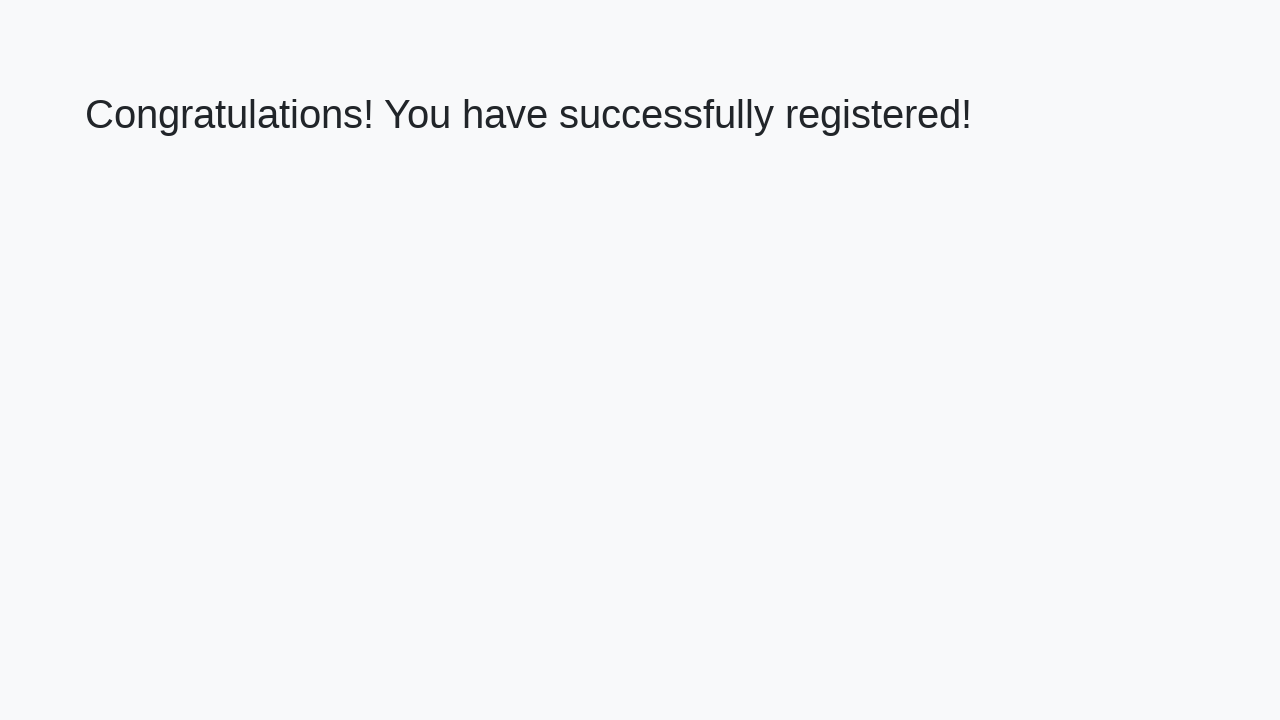

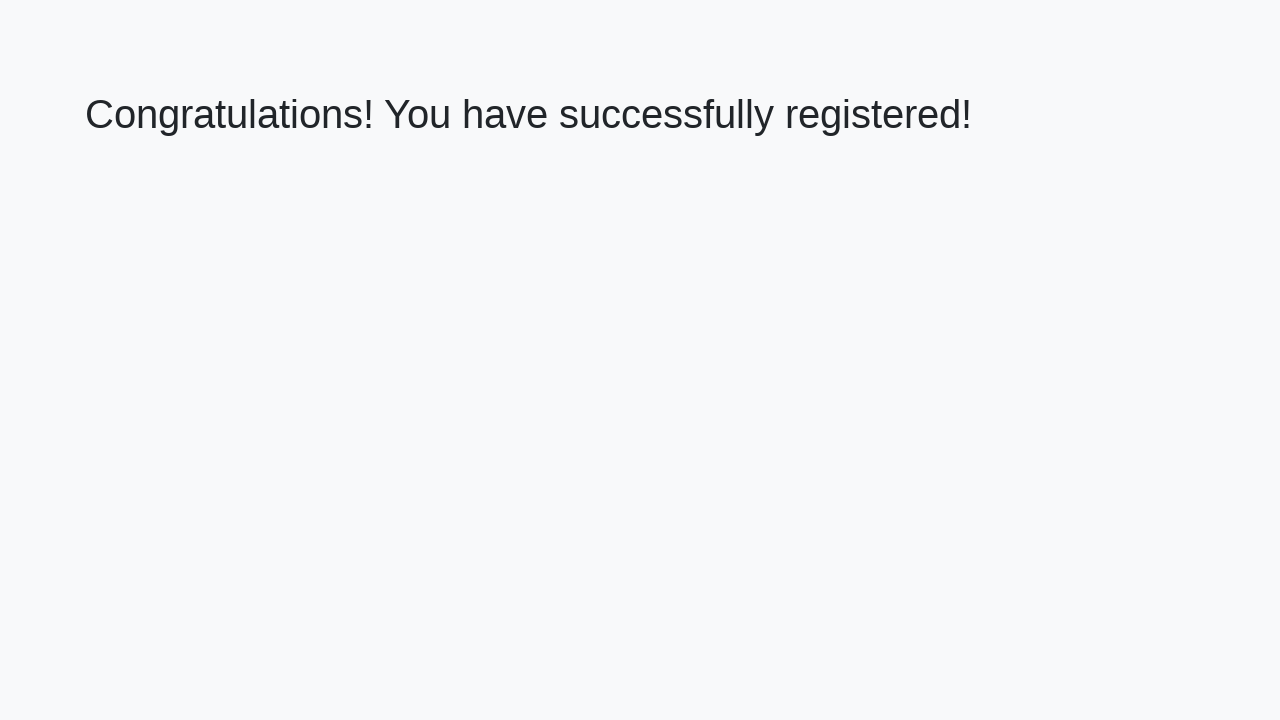